Verifies the page title of the BlazeDemo homepage is correct

Starting URL: https://blazedemo.com/

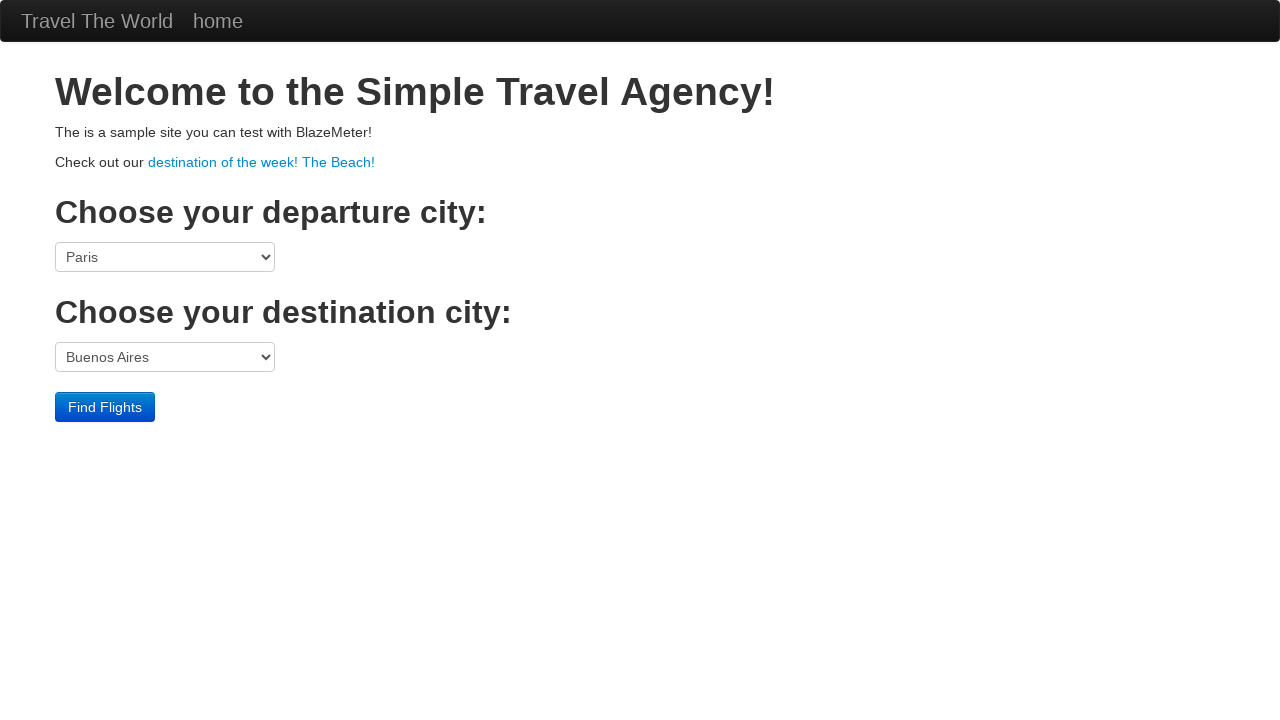

Navigated to BlazeDemo homepage
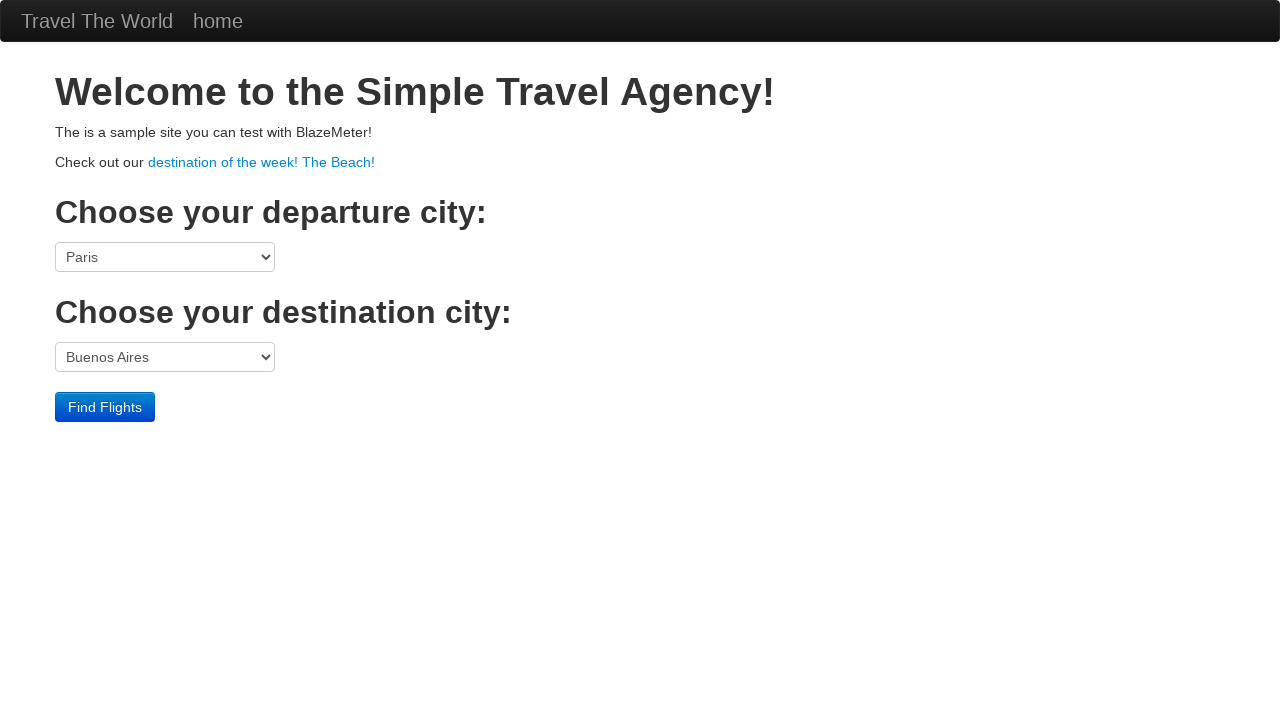

Verified page title is 'BlazeDemo'
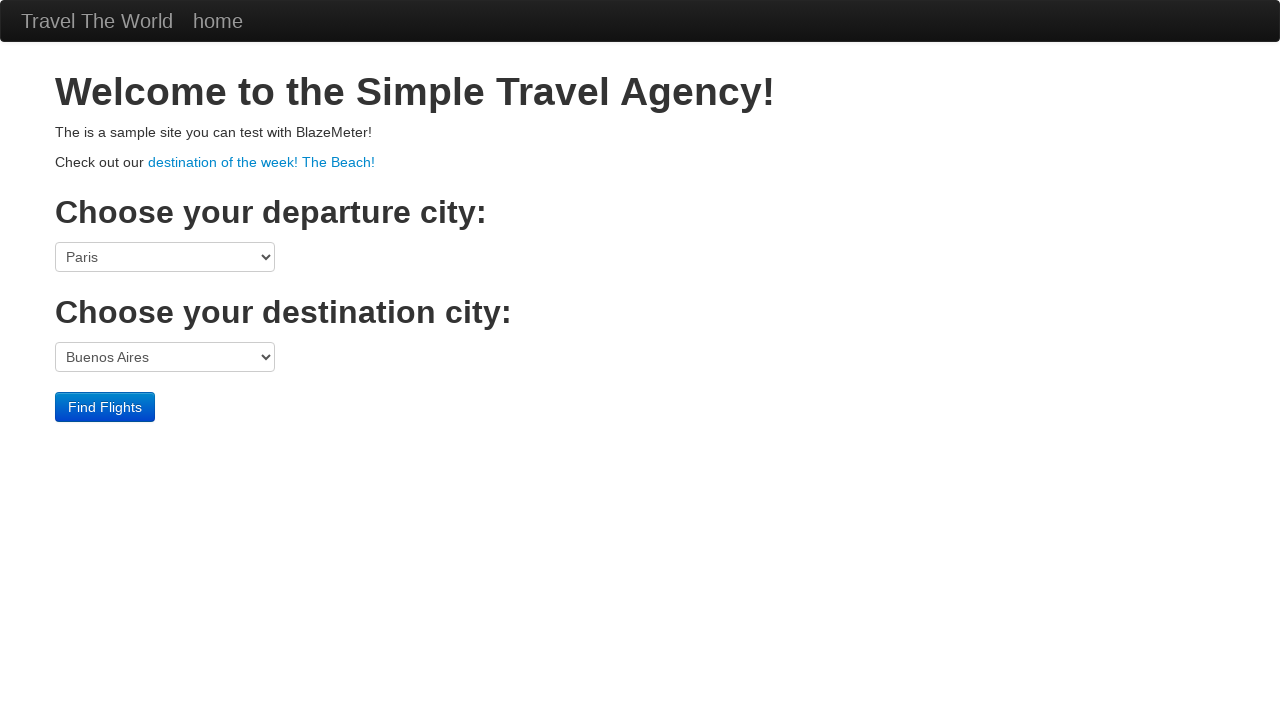

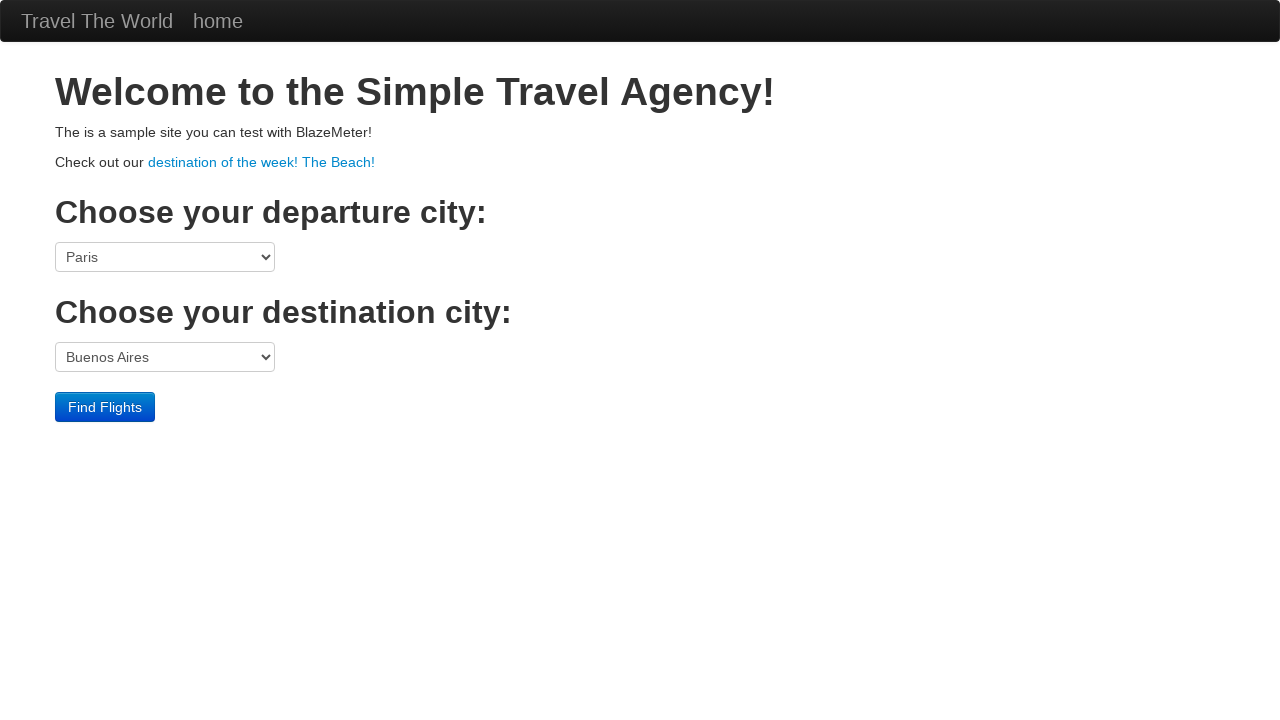